Navigates to a pricing page and validates that the pricing tiers display the correct prices: Free Trial at $0, Basic at $80, and Enterprise at $900

Starting URL: https://ultimateqa.com/automation/fake-pricing-page/

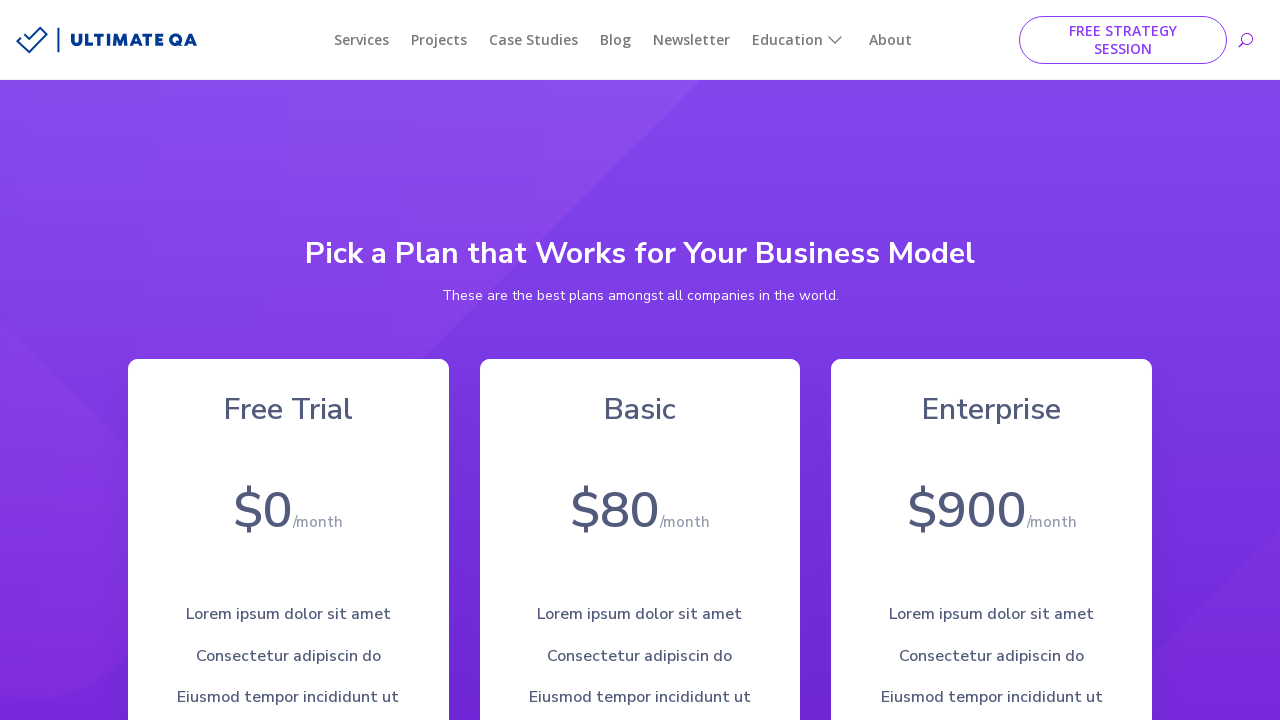

Navigated to fake pricing page
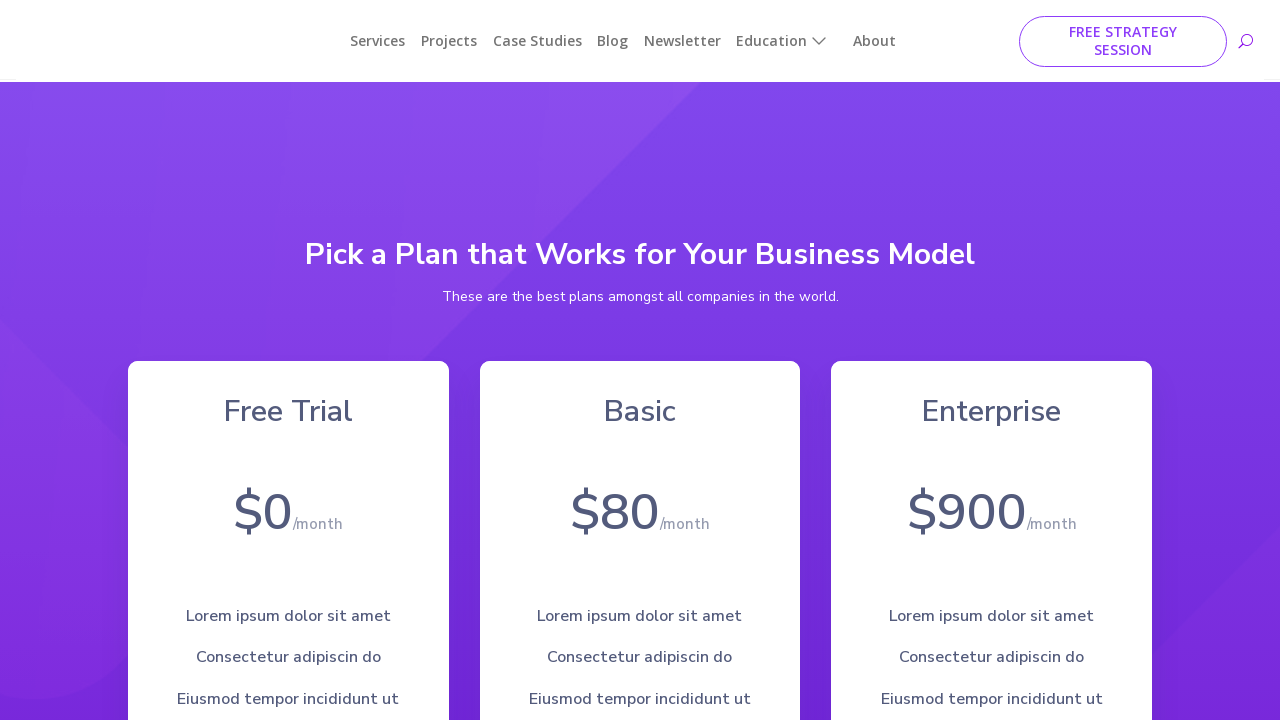

Pricing elements loaded
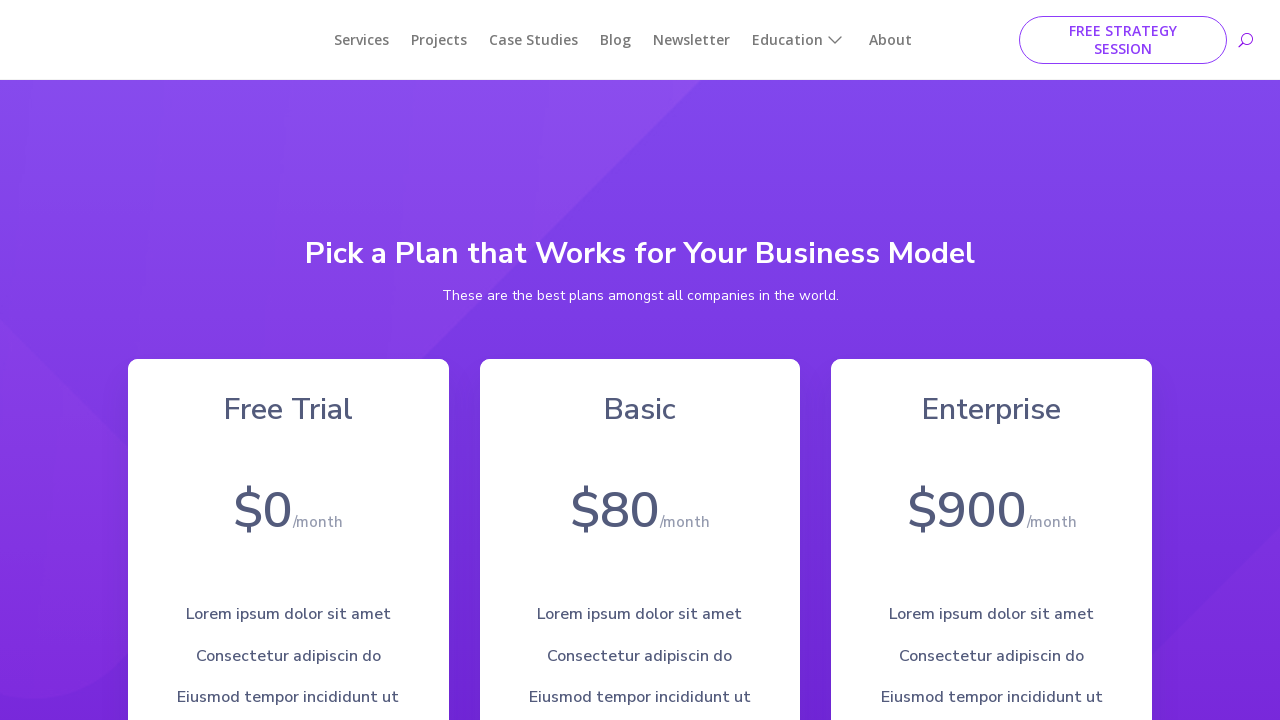

Retrieved all price elements from the page
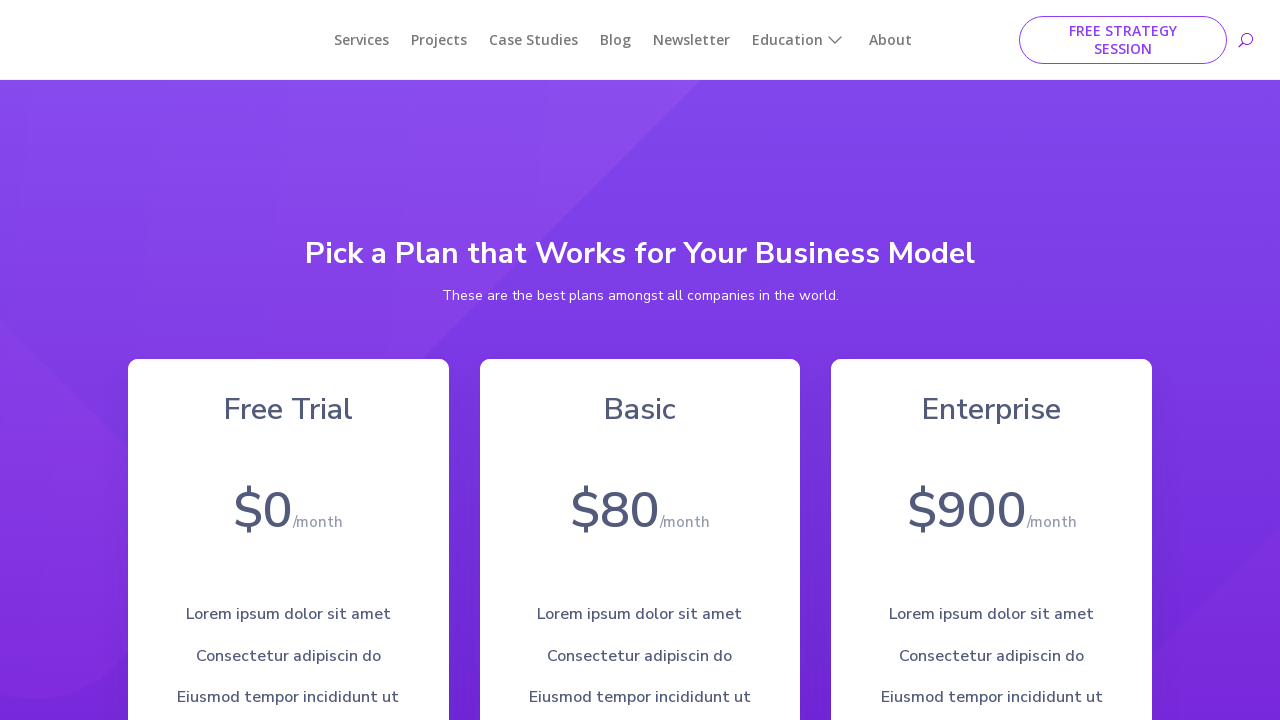

Validated pricing tier 1: $0 matches actual price
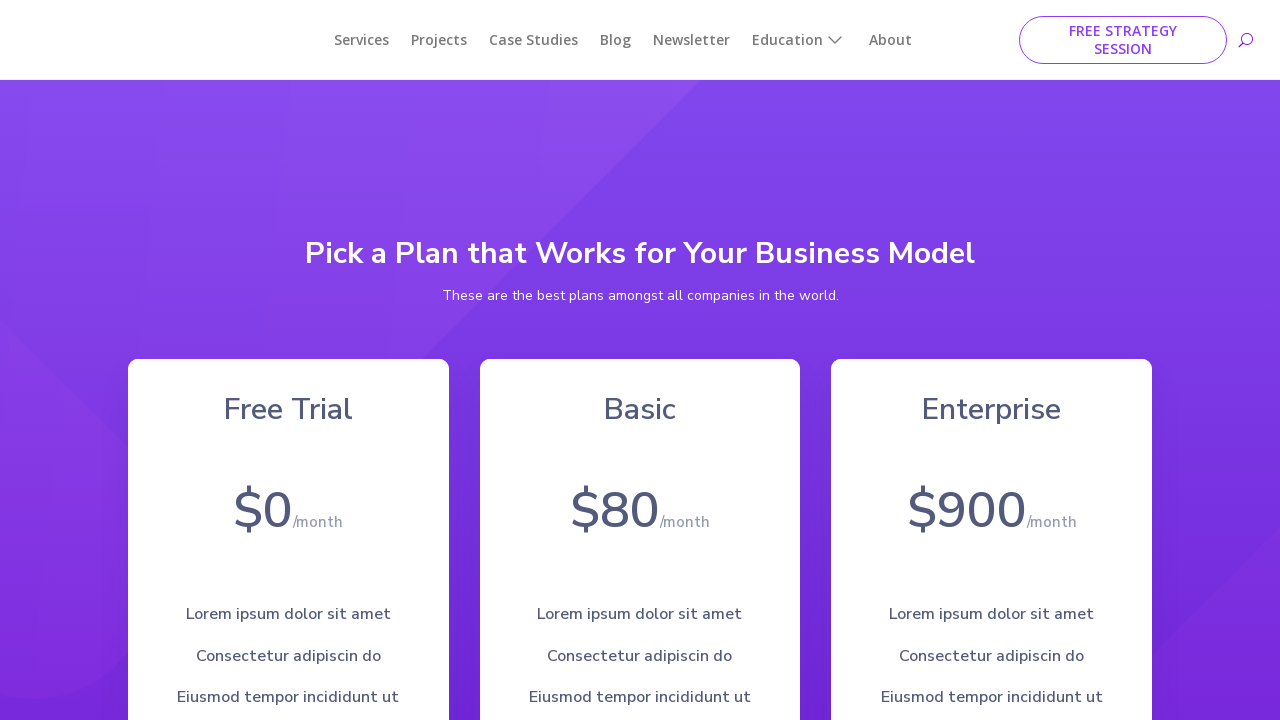

Validated pricing tier 2: $80 matches actual price
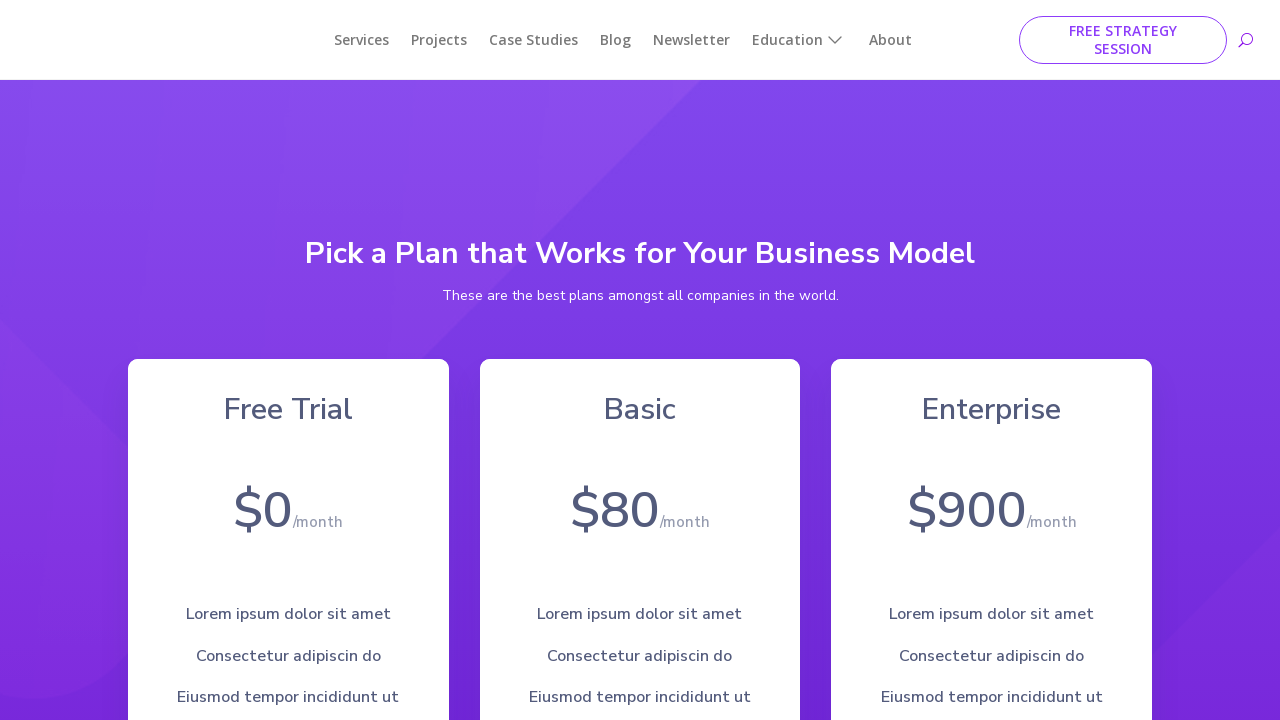

Validated pricing tier 3: $900 matches actual price
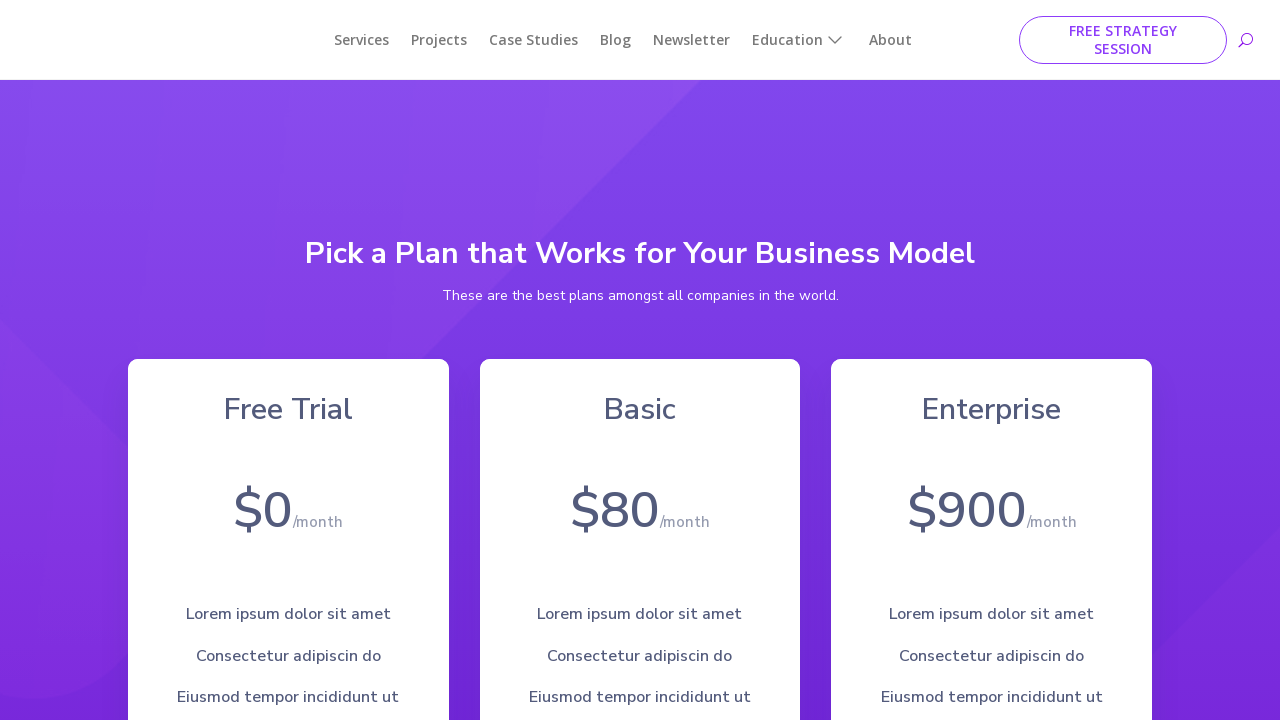

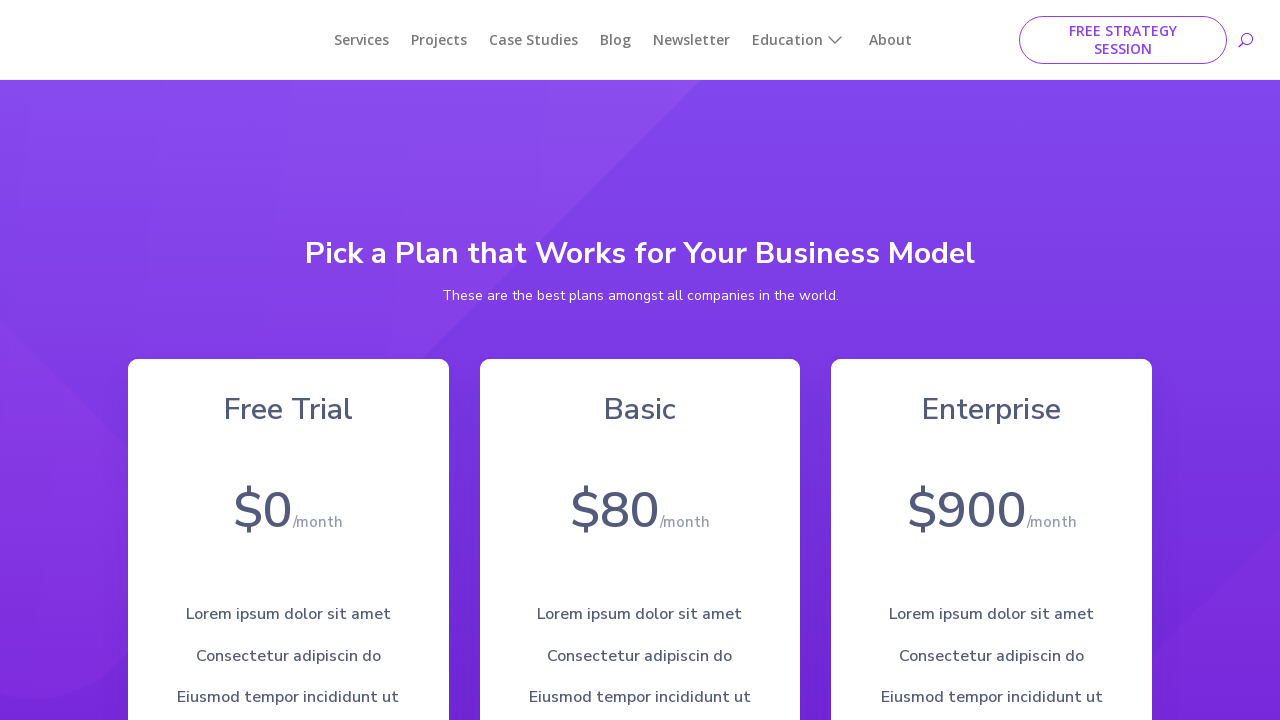